Tests a registration form by filling in first name, last name, and email fields in the first block, then submitting and verifying successful registration message.

Starting URL: http://suninjuly.github.io/registration1.html

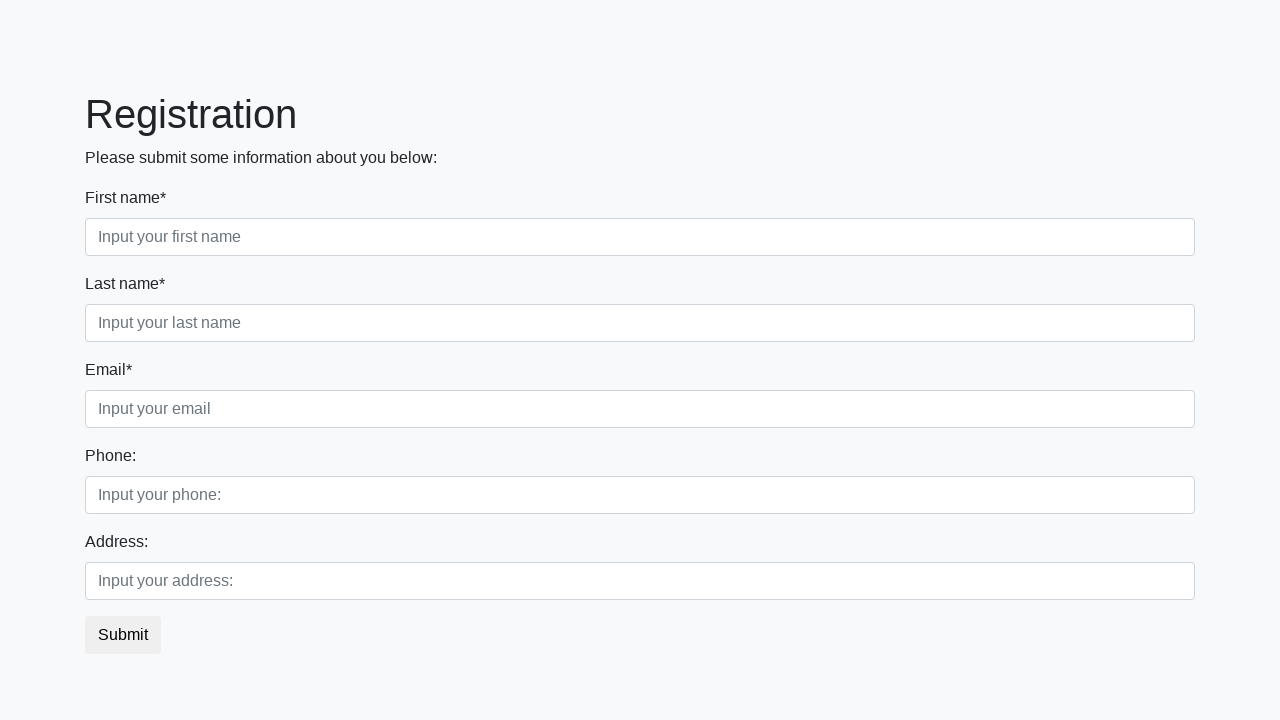

Filled first name field with 'Ivan' on .first_block .first
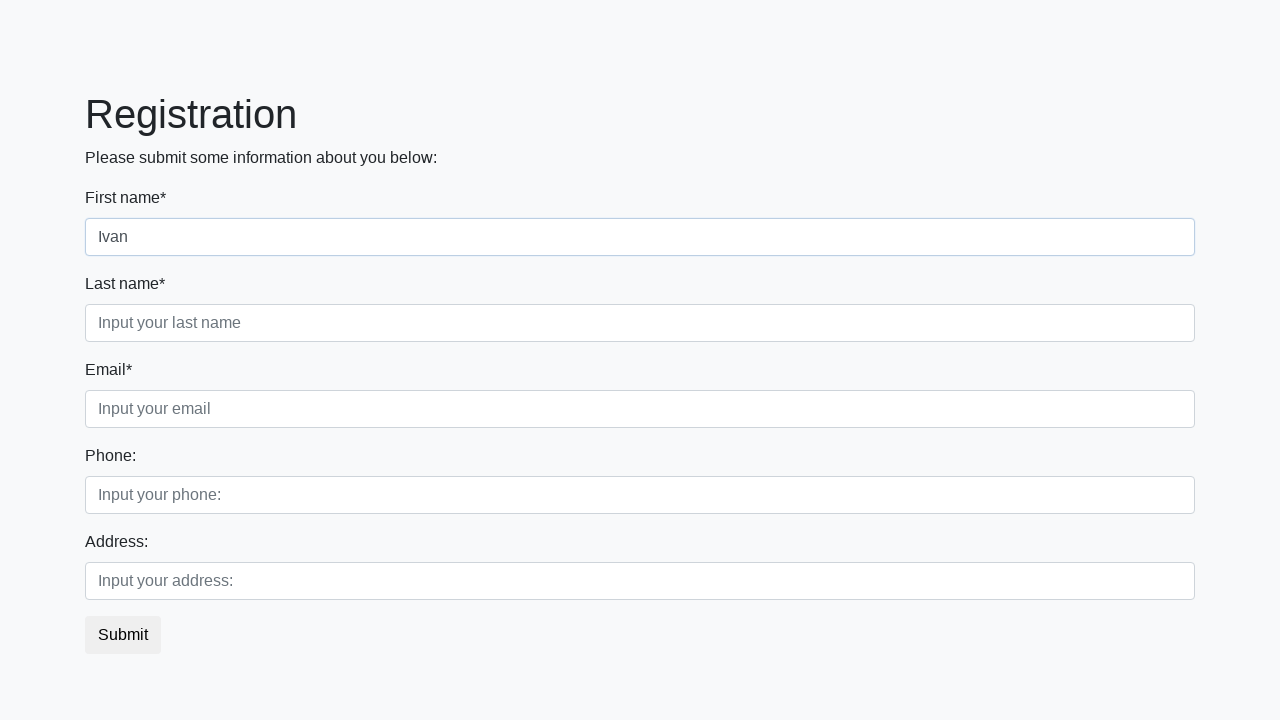

Filled last name field with 'Ivanov' on .first_block .second
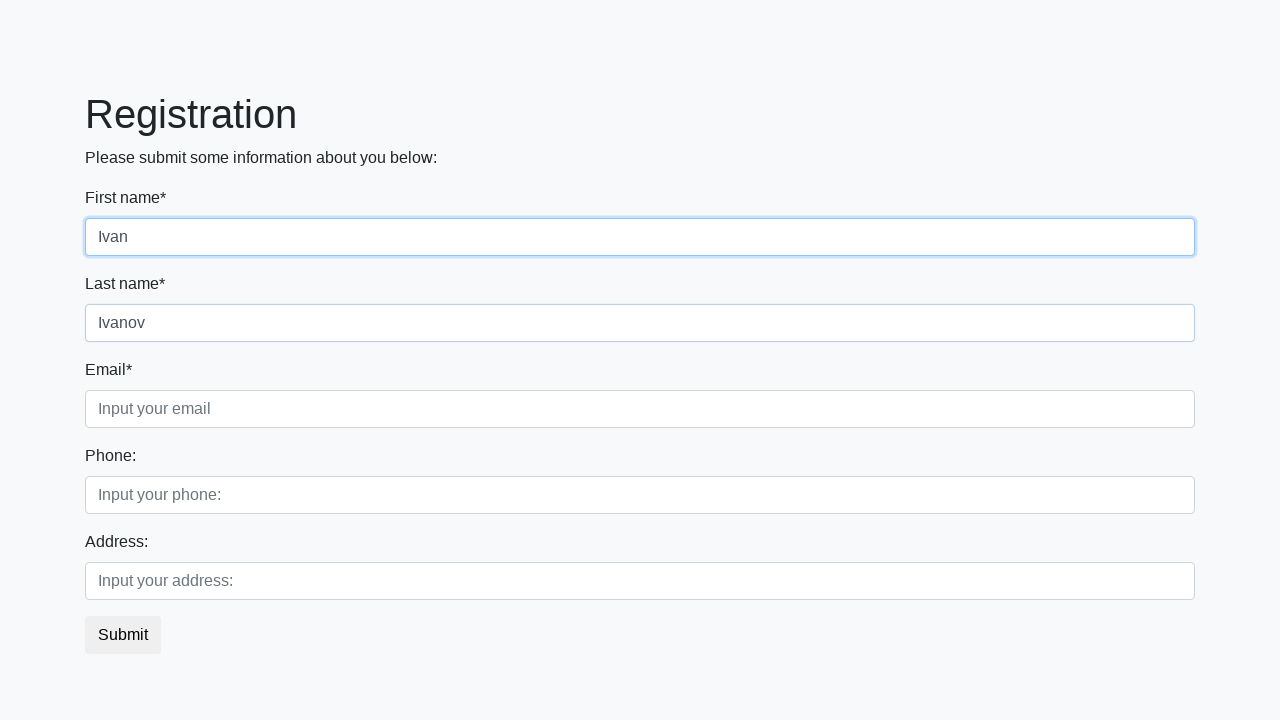

Filled email field with 'ivan@gmail.com' on .first_block .third
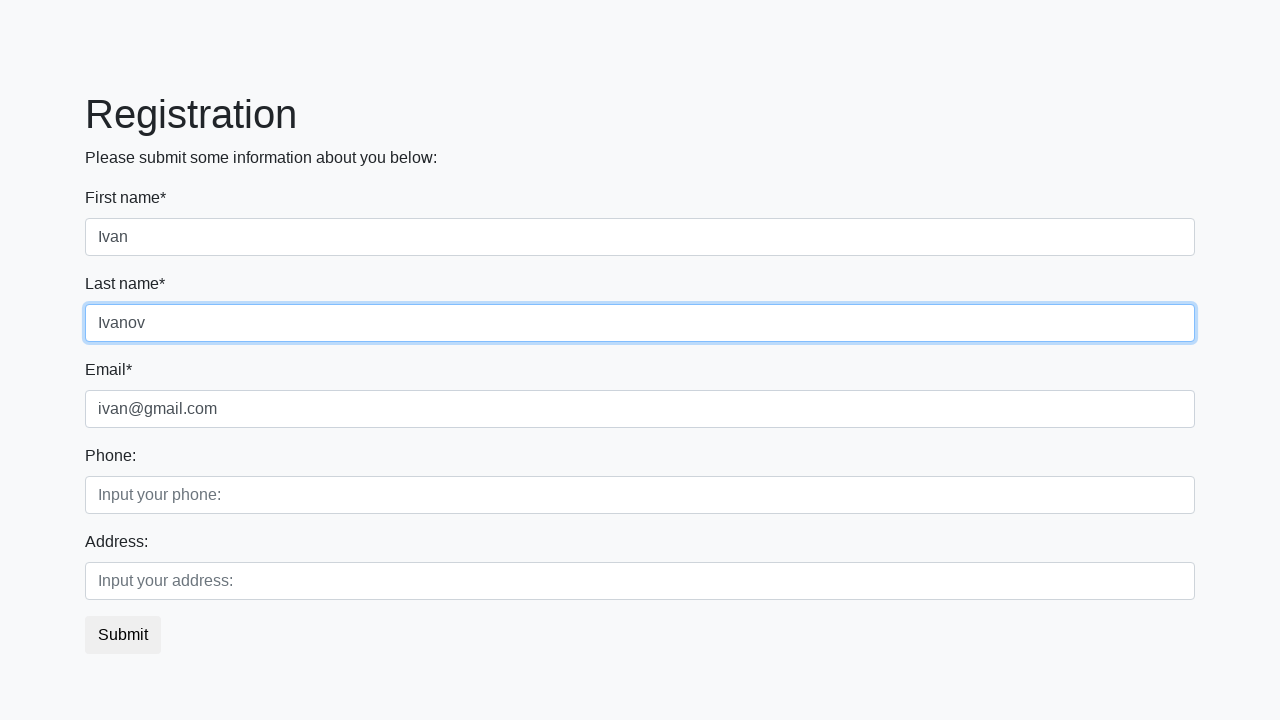

Clicked submit button at (123, 635) on button.btn
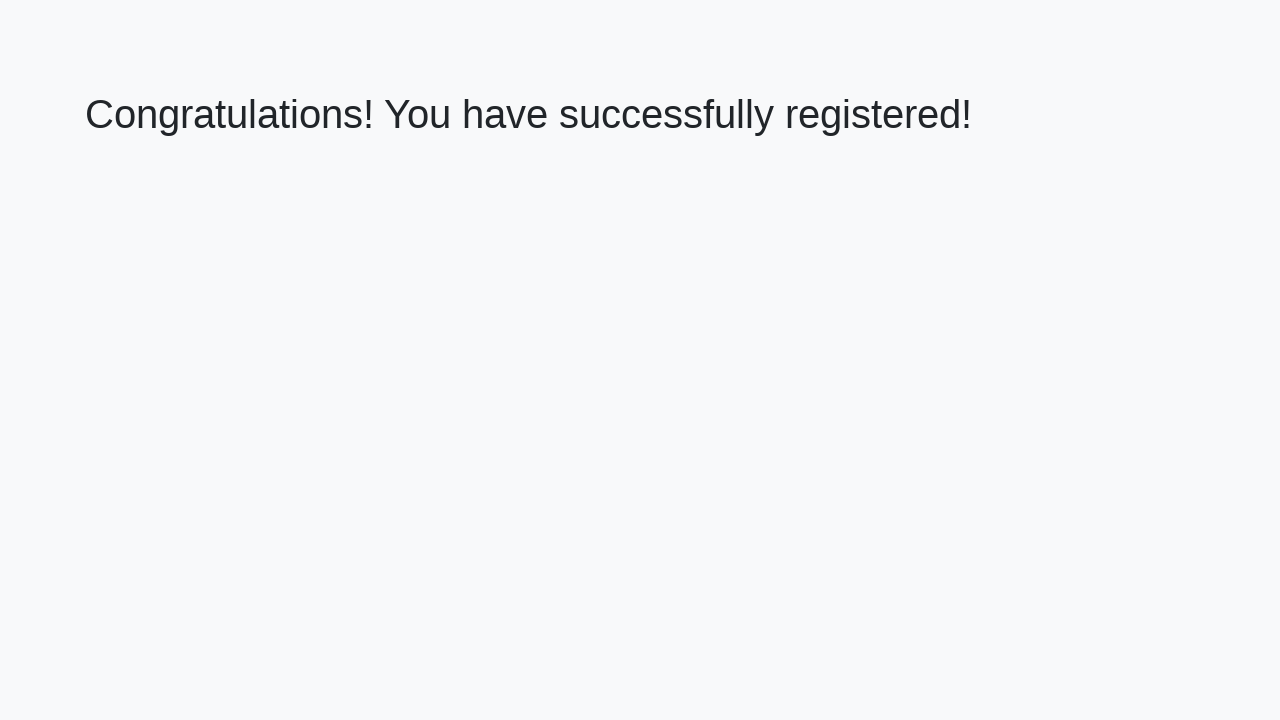

Success message header loaded
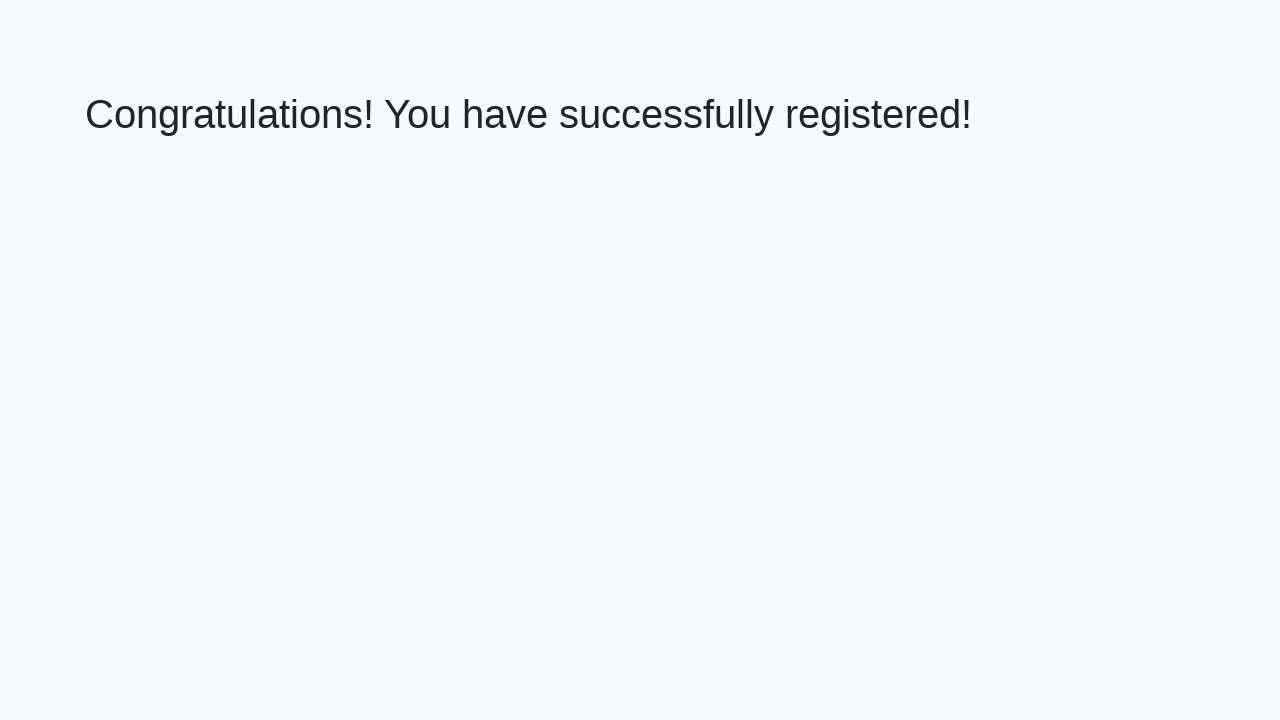

Retrieved success message text
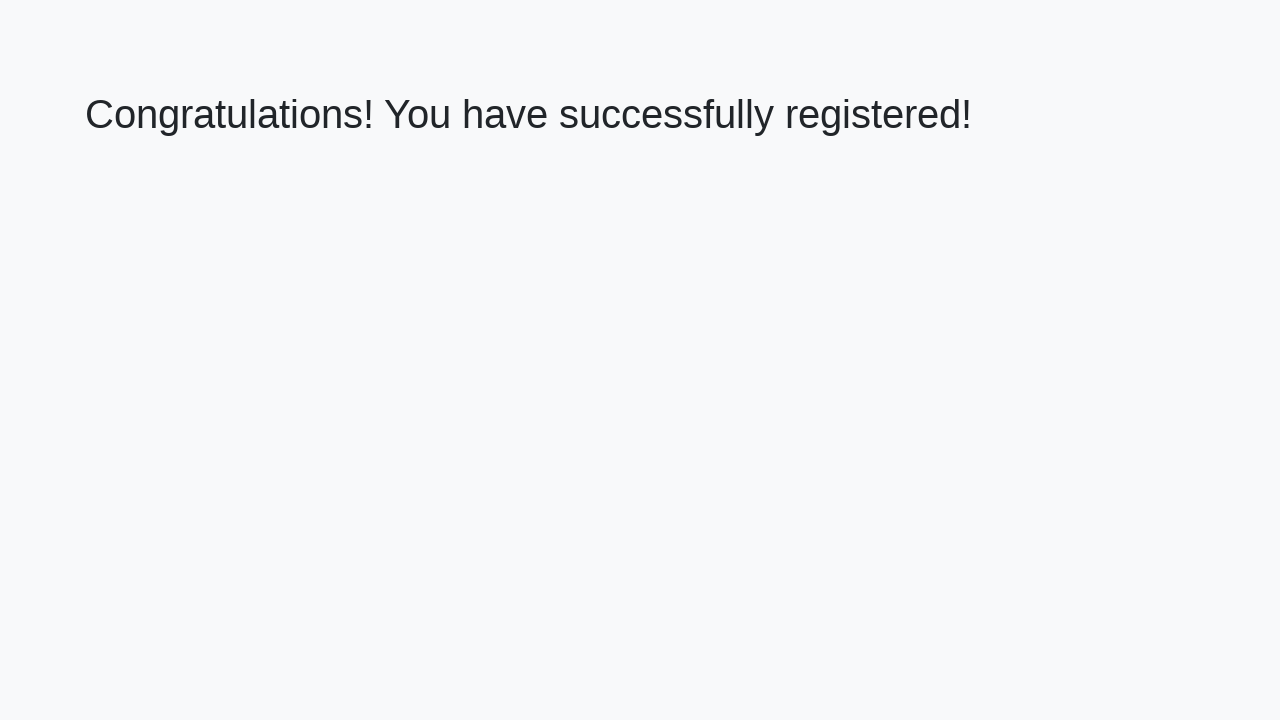

Verified successful registration message: 'Congratulations! You have successfully registered!'
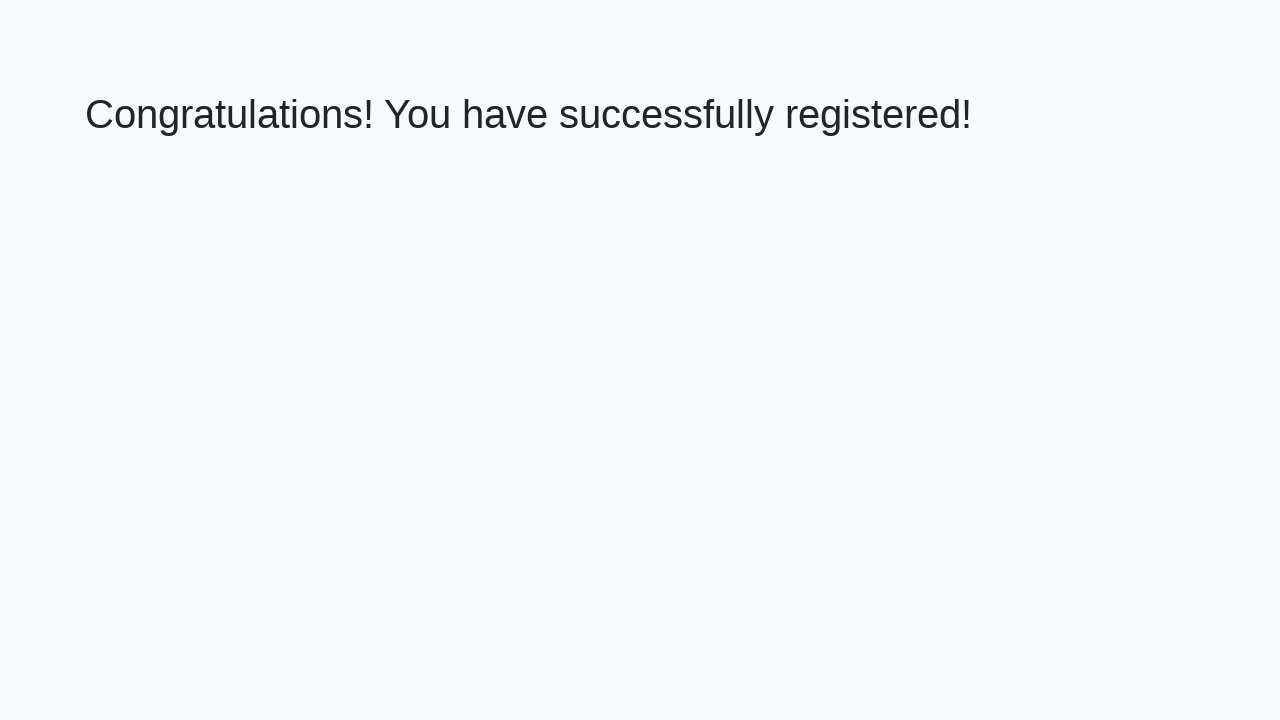

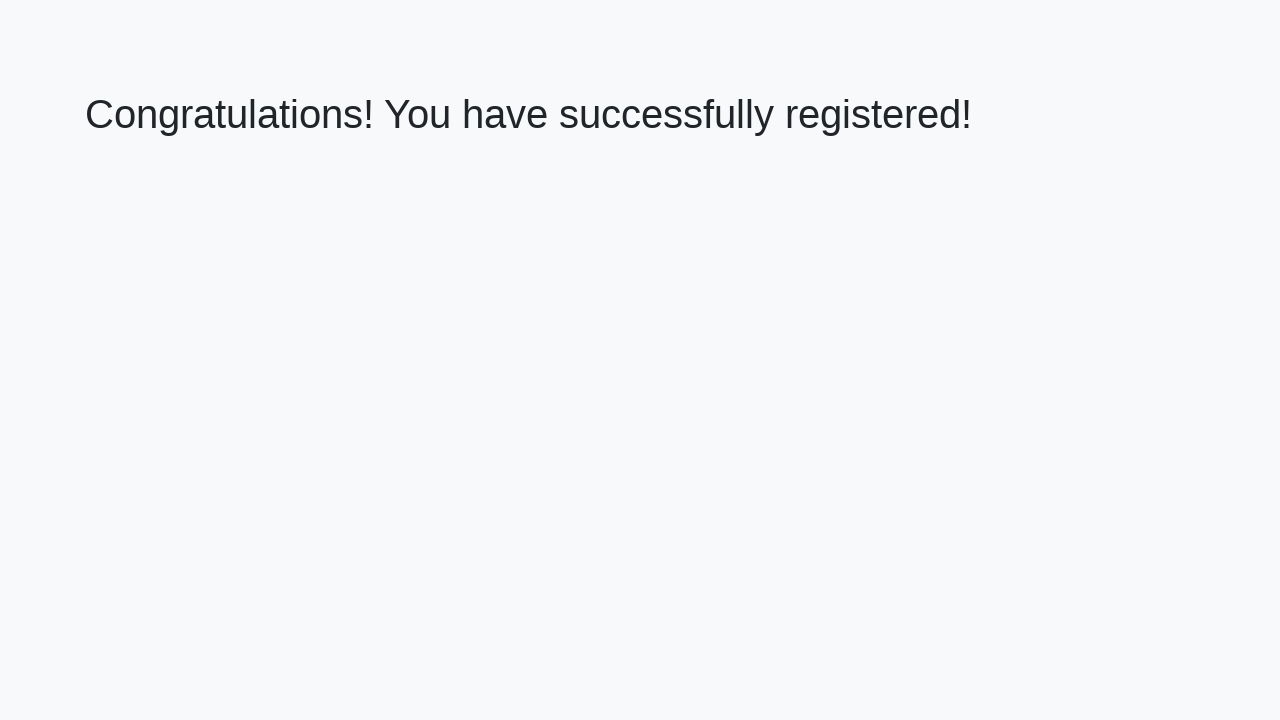